Navigates to an automation practice page and verifies it loads successfully

Starting URL: https://rahulshettyacademy.com/AutomationPractice/

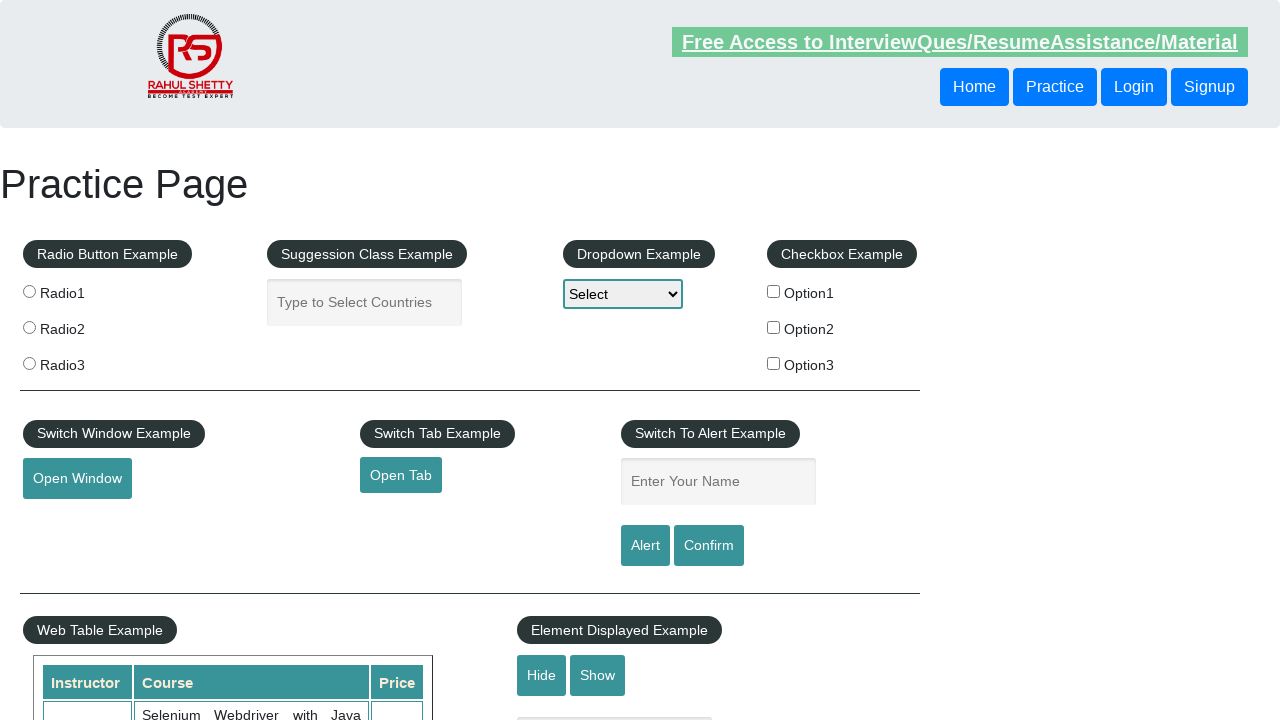

Navigated to automation practice page
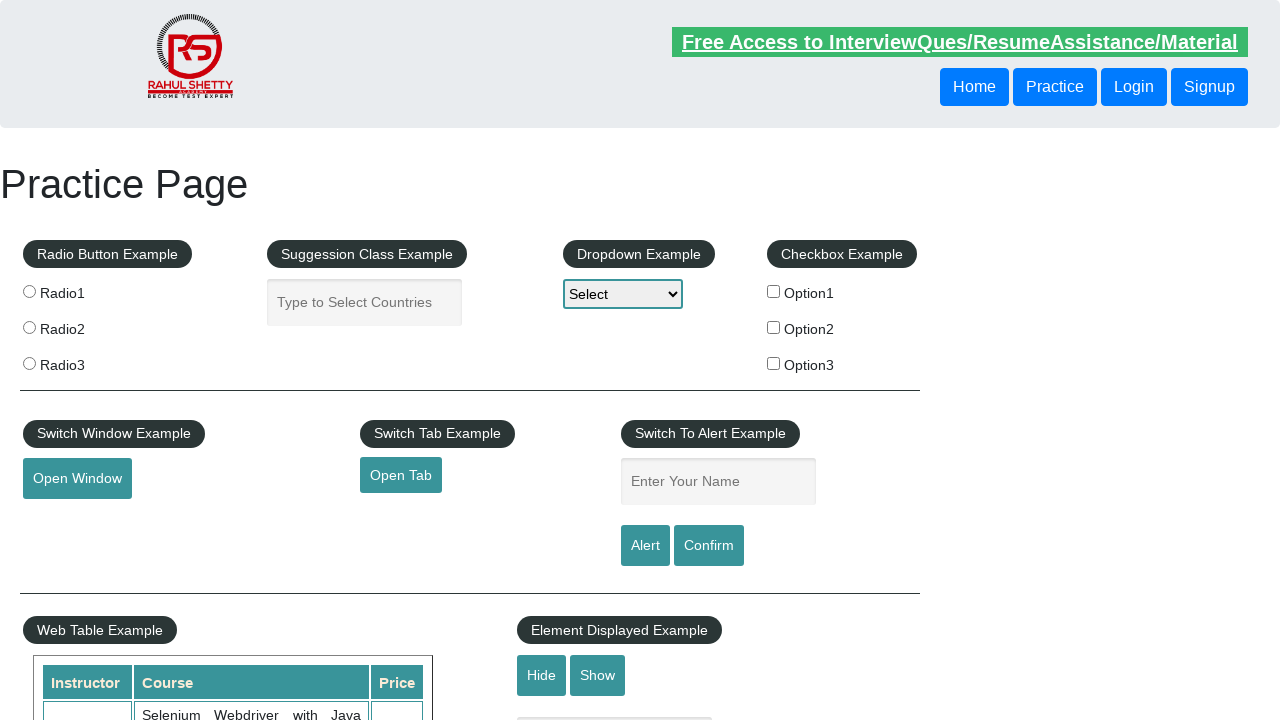

Waited for page to reach network idle state
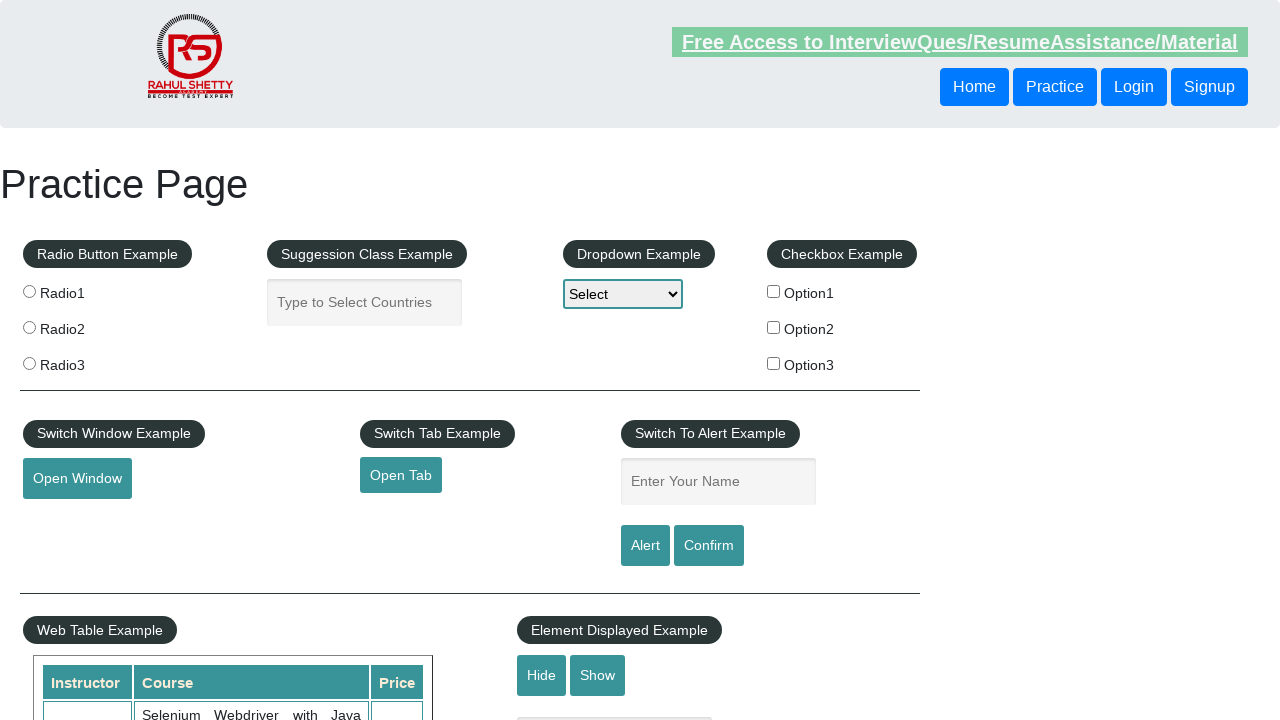

Verified body element is present on the page
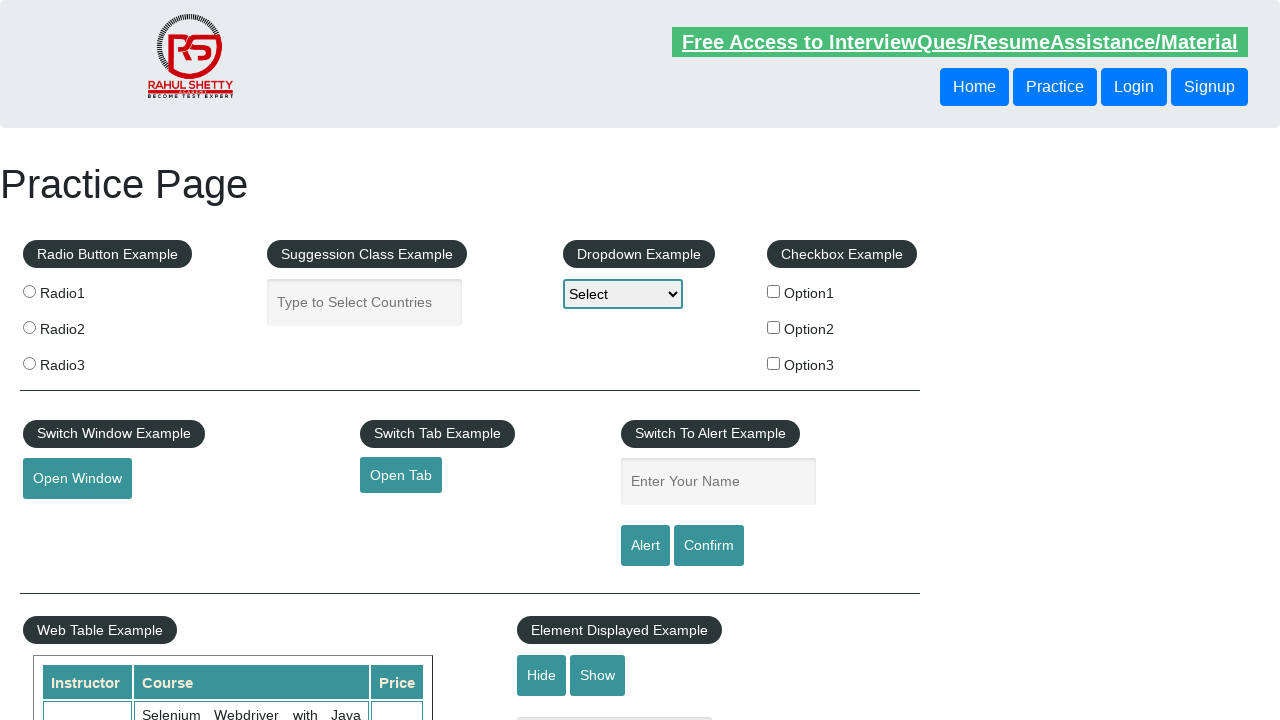

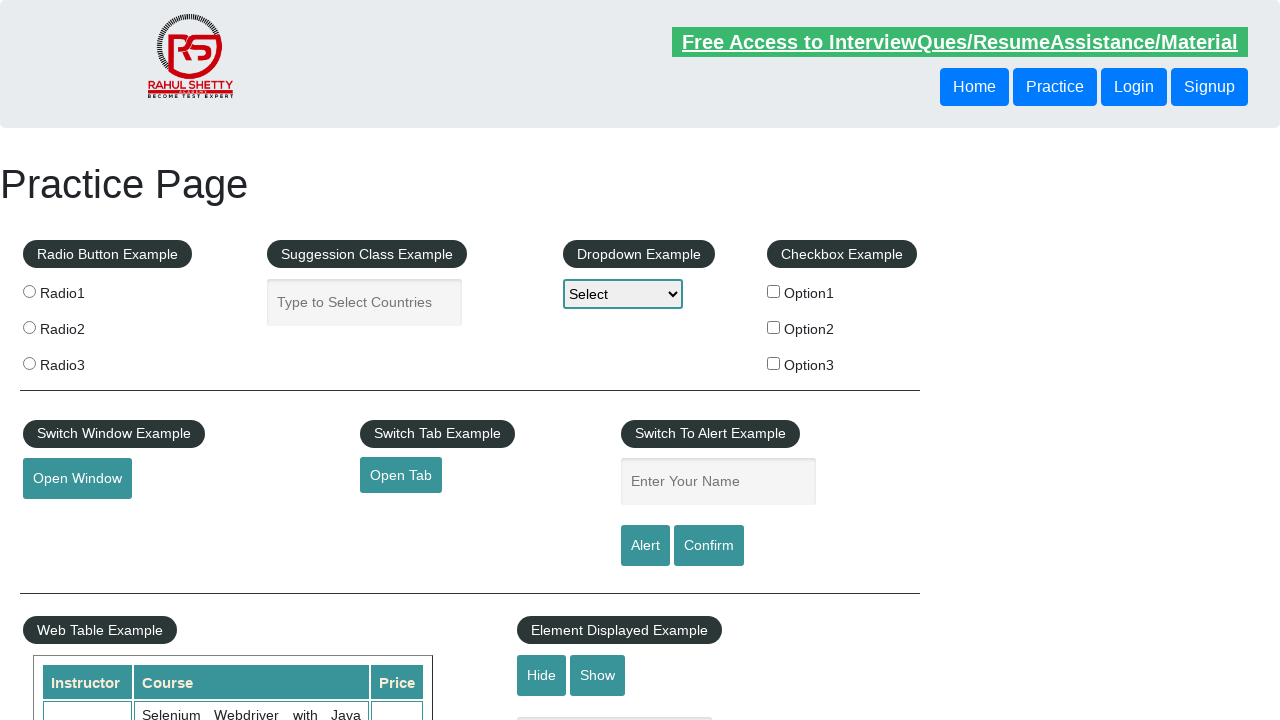